Tests drag and drop functionality by dragging an image element and dropping it into a target box element

Starting URL: https://formy-project.herokuapp.com/dragdrop

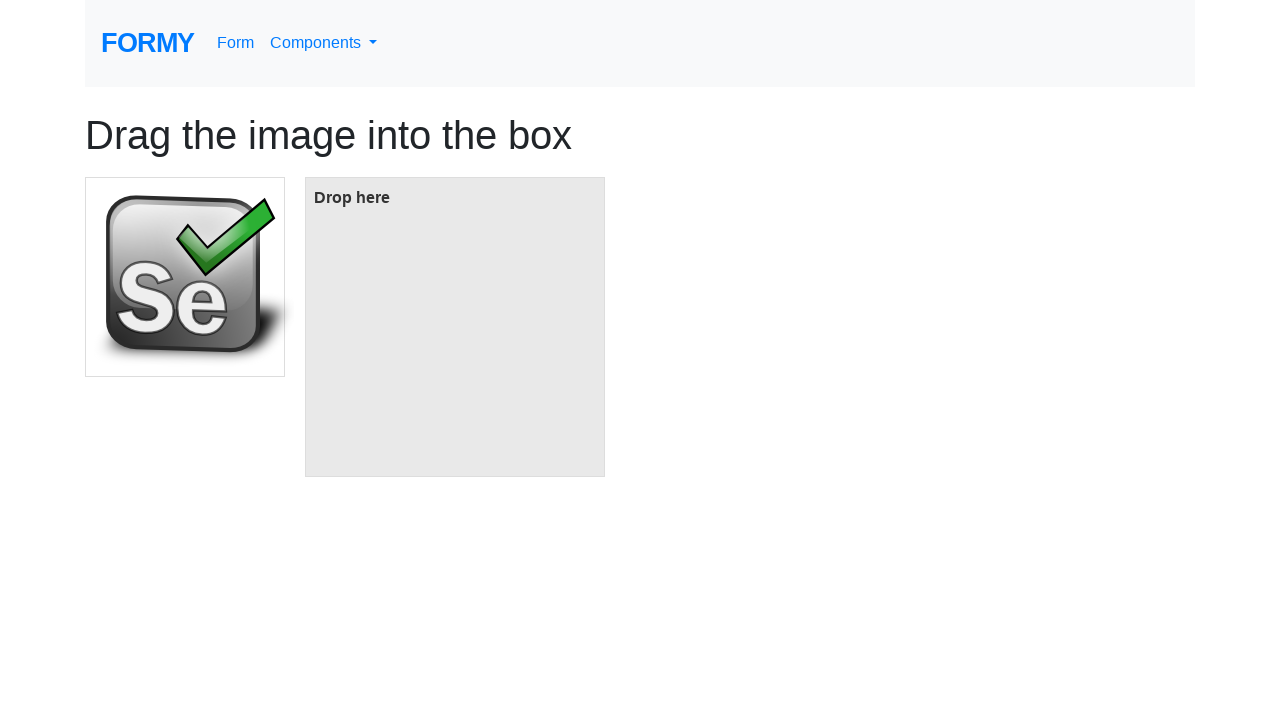

Located the image element to be dragged
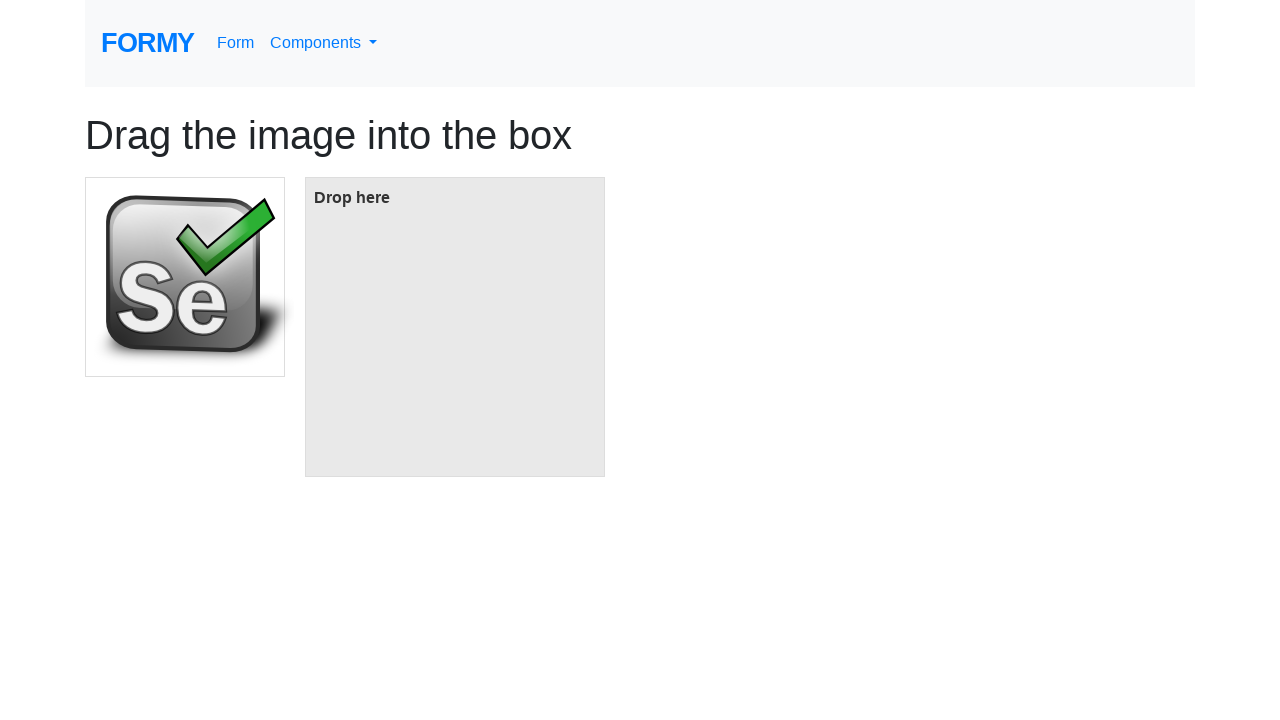

Located the target box element for drop
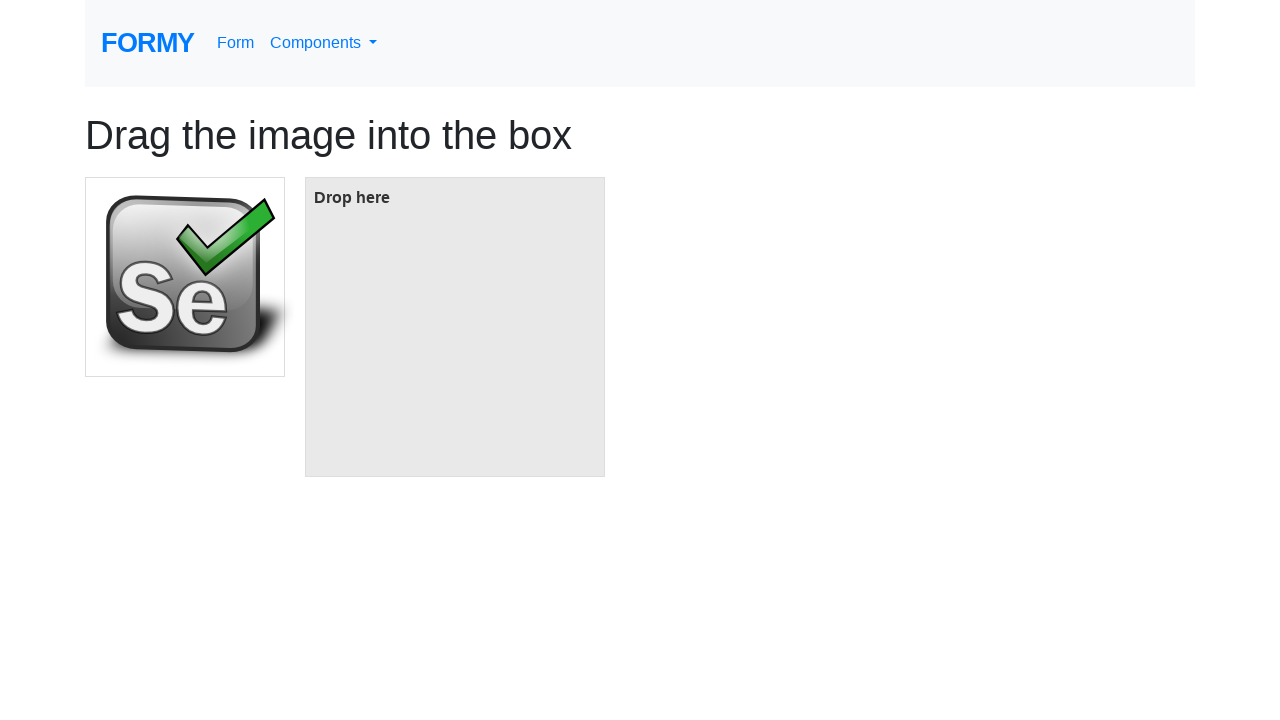

Dragged image element and dropped it into the target box at (455, 327)
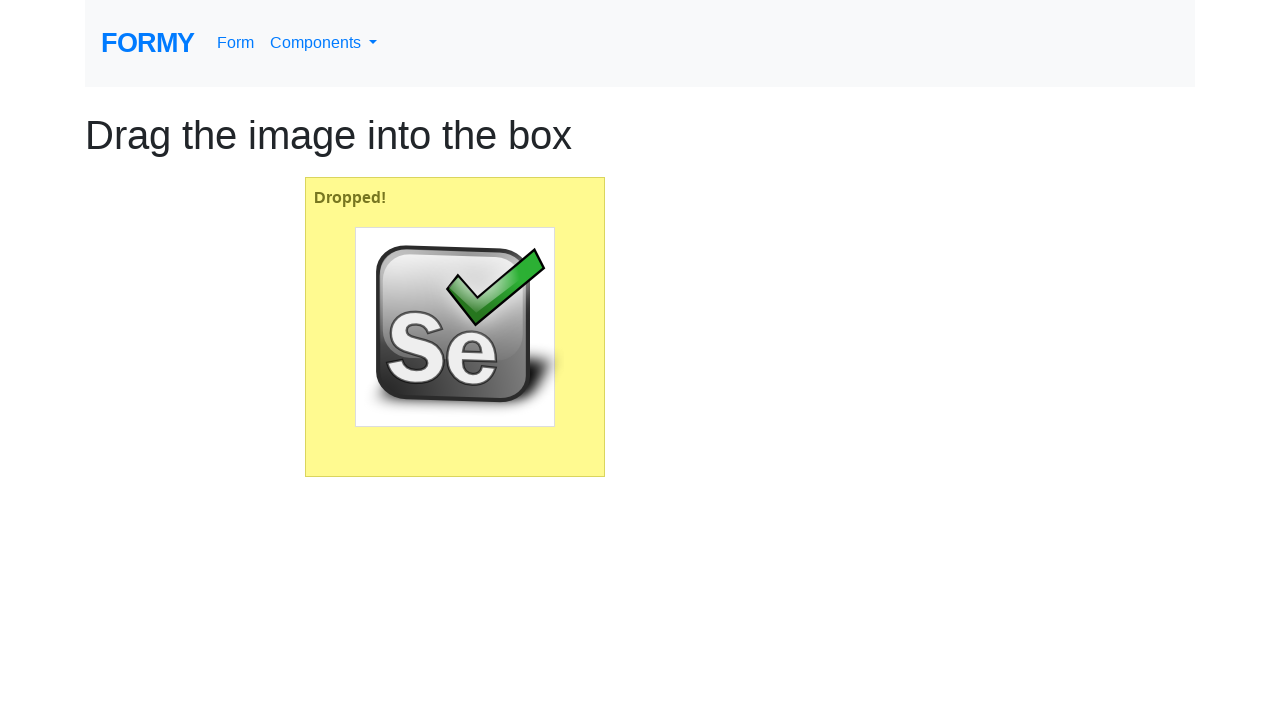

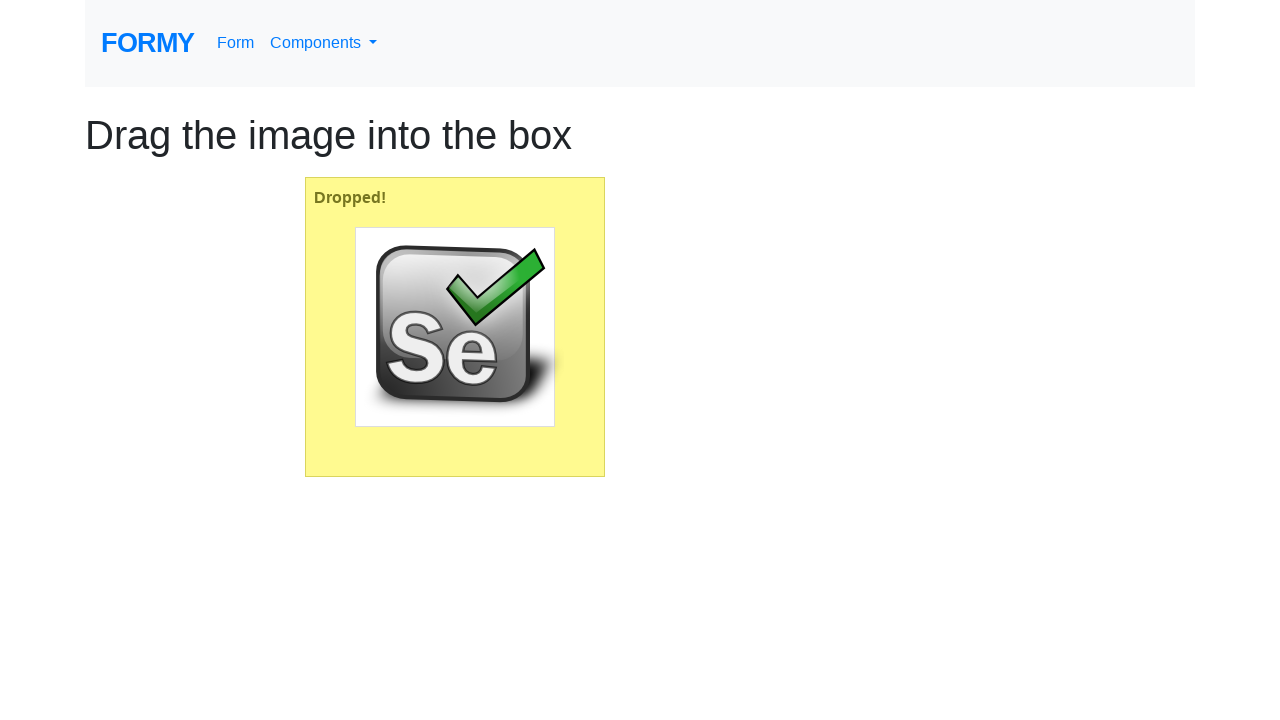